Tests JavaScript alert handling by clicking a button that triggers an alert, accepting the alert, and verifying the result message displays correctly

Starting URL: https://testcenter.techproeducation.com/index.php?page=javascript-alerts

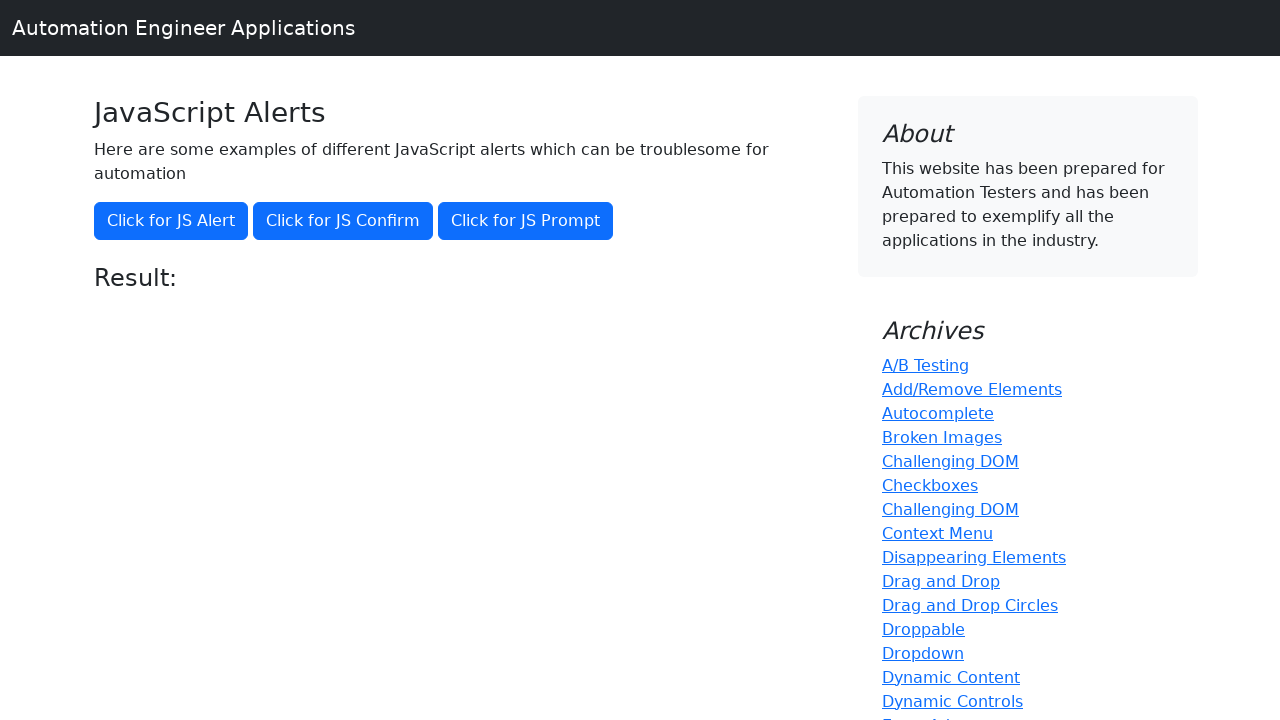

Clicked button that triggers JavaScript alert at (171, 221) on button[onclick='jsAlert()']
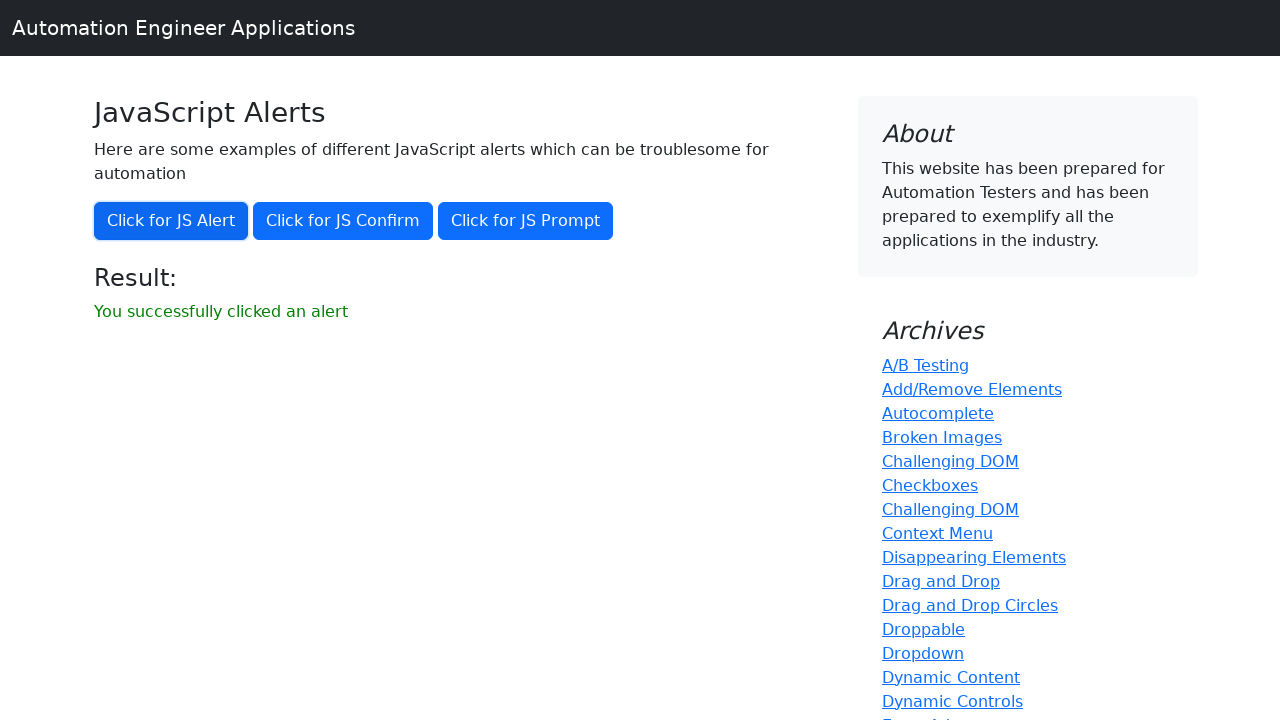

Set up dialog handler to accept alerts
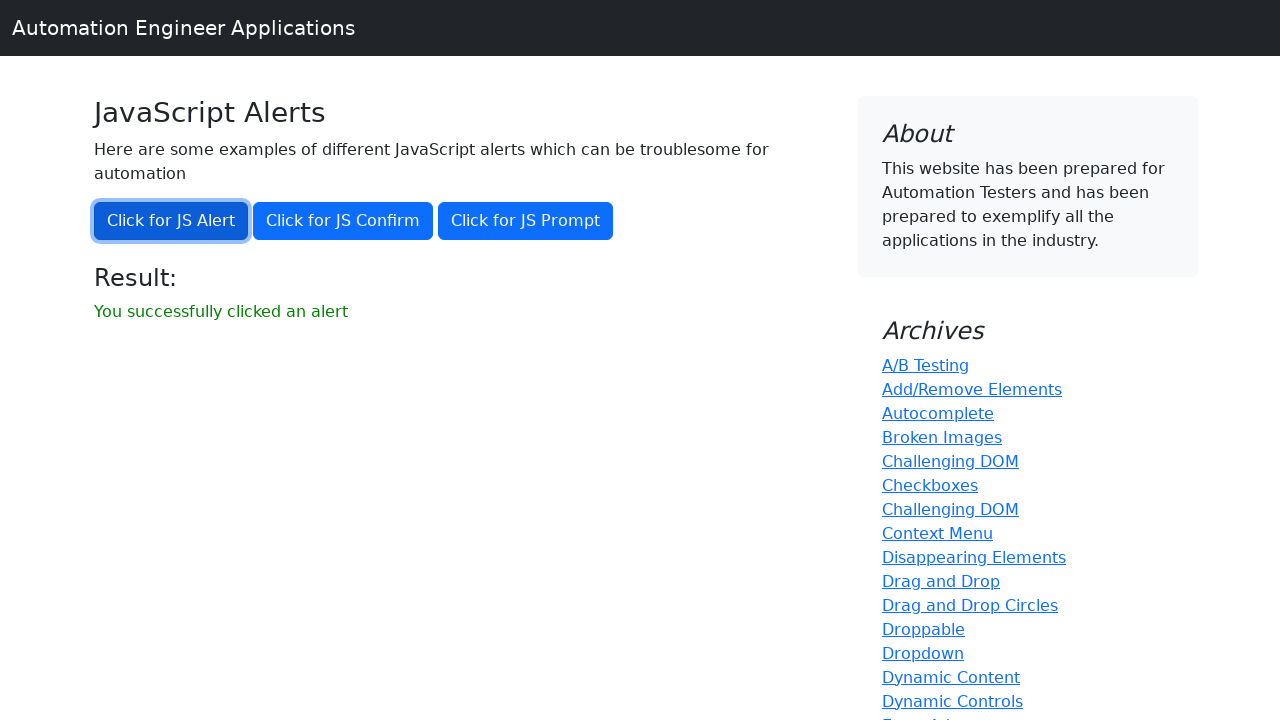

Result message element loaded after accepting alert
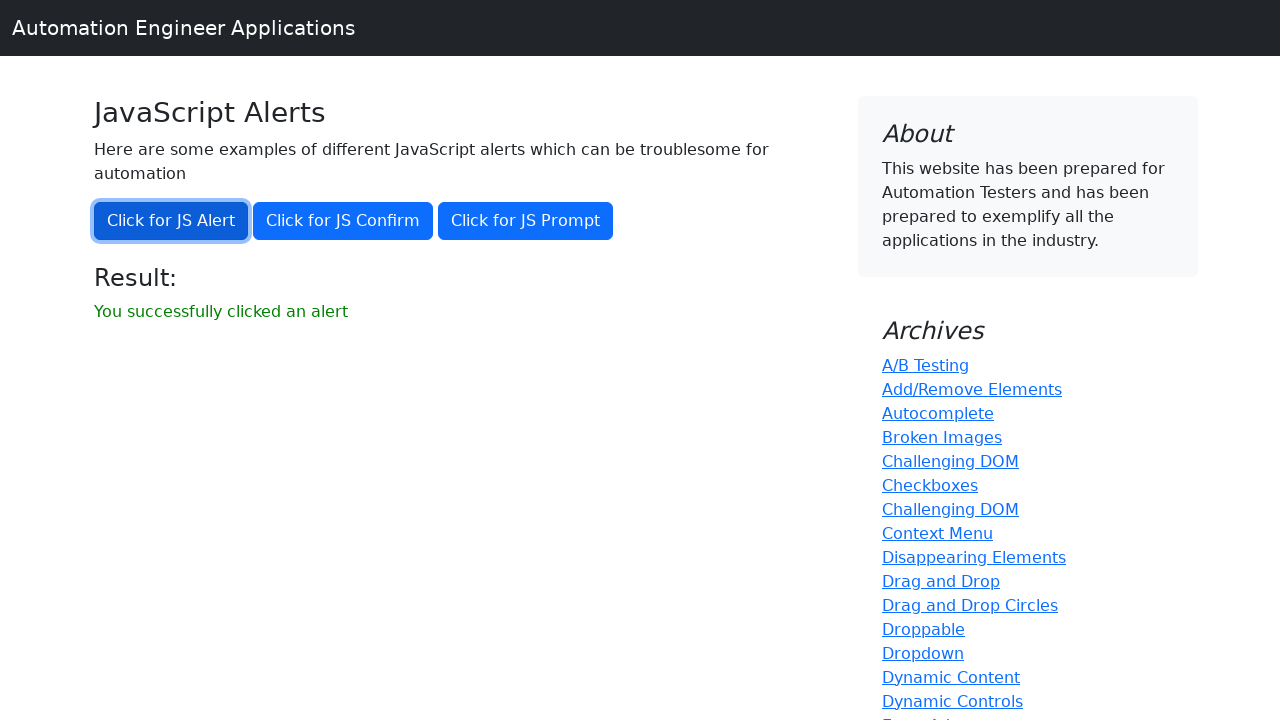

Retrieved result message text
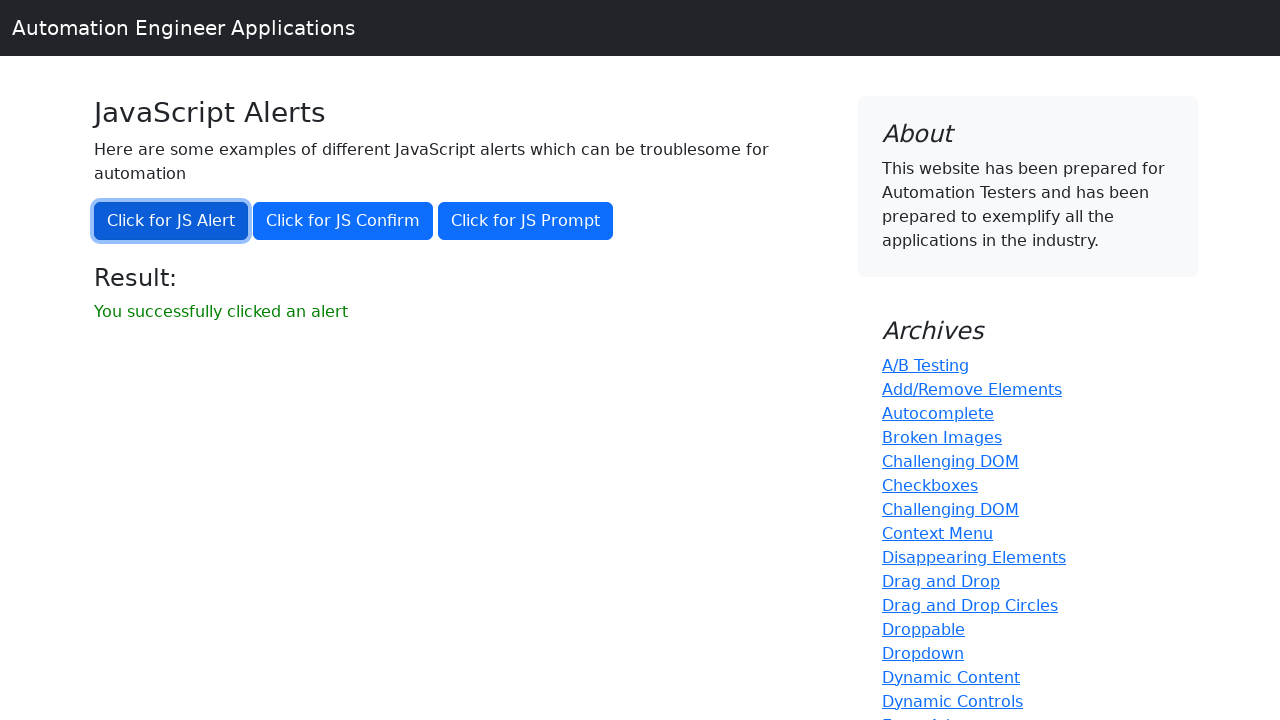

Verified result message displays 'You successfully clicked an alert'
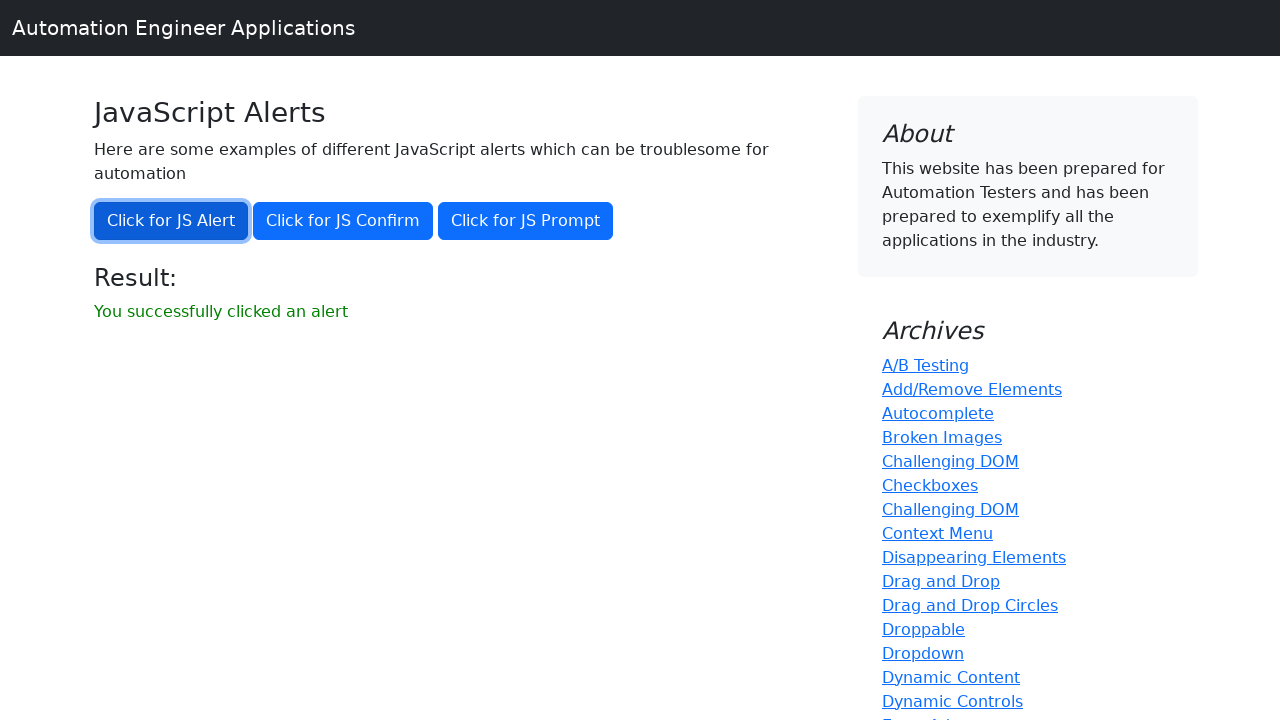

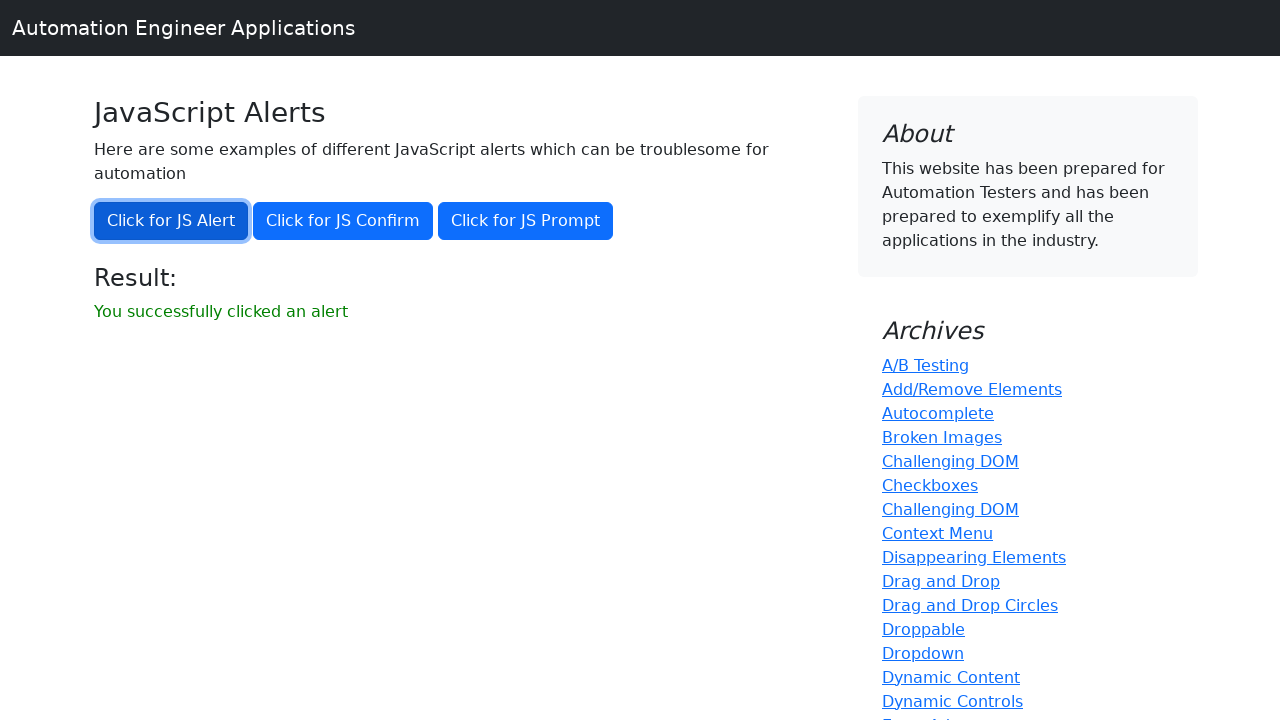